Verifies that the WebdriverIO homepage loads with the correct URL and title

Starting URL: https://webdriver.io

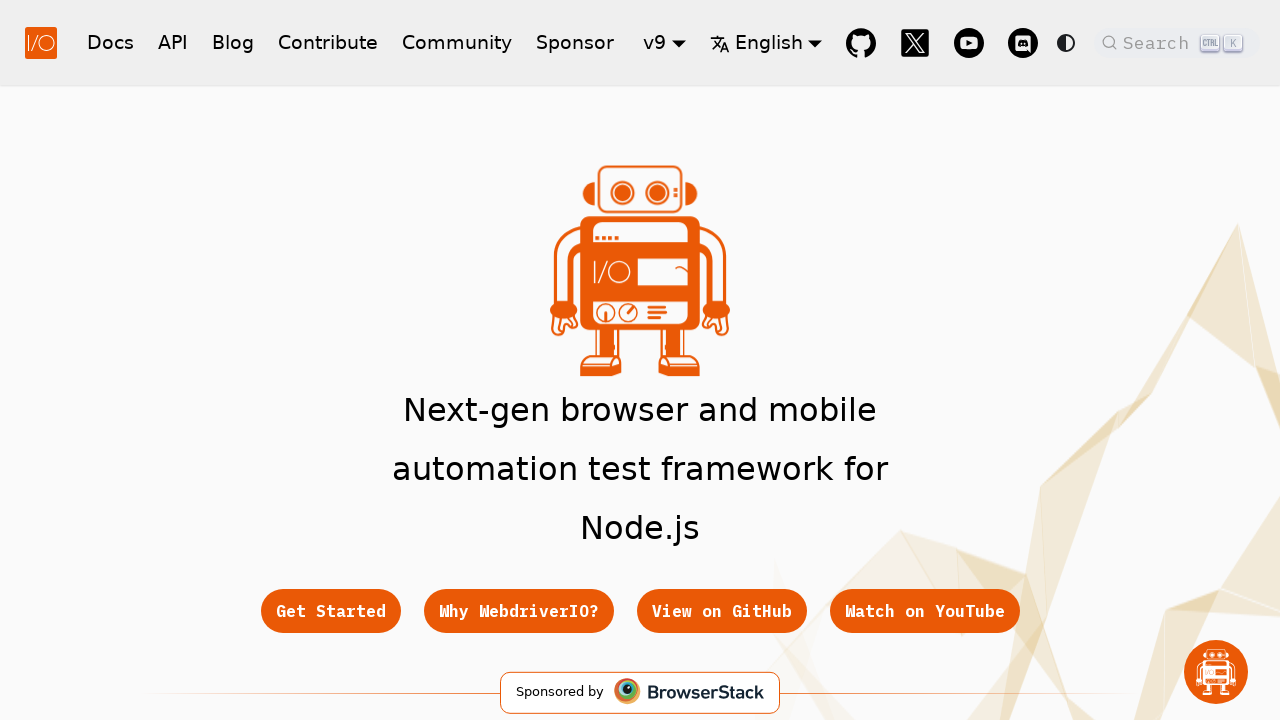

Waited for page to reach domcontentloaded state
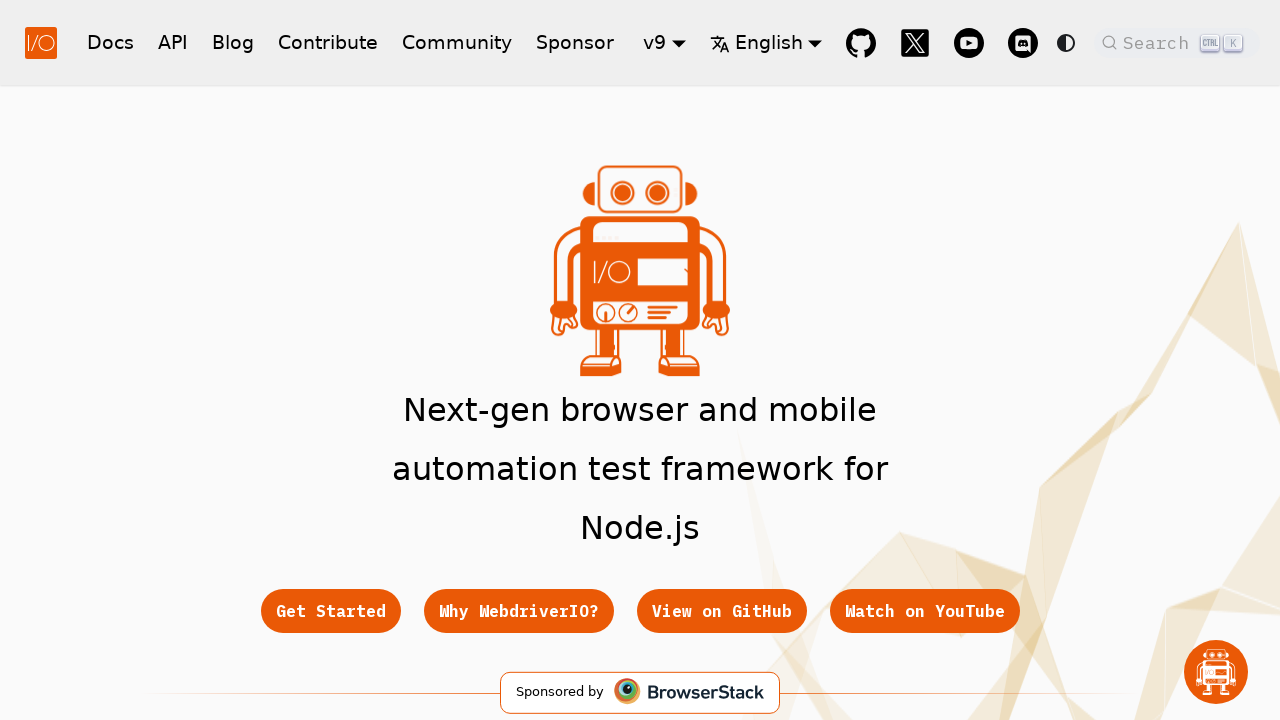

Verified that page URL contains 'webdriver'
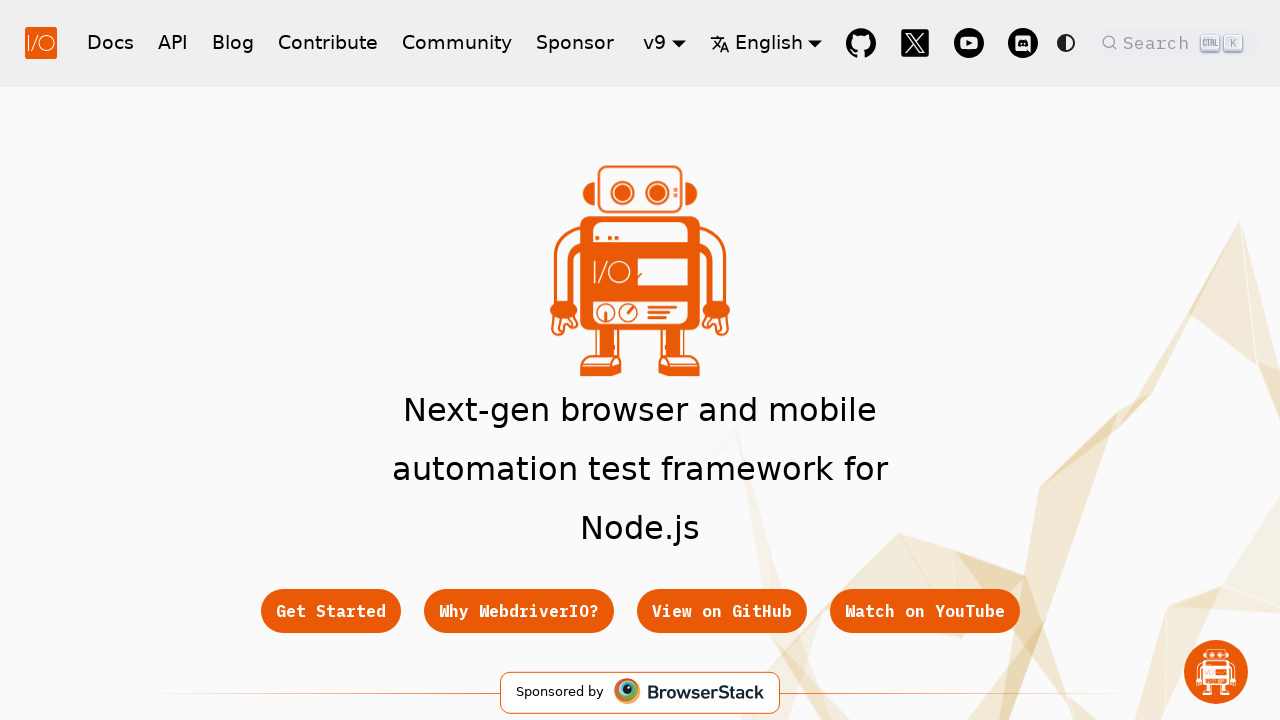

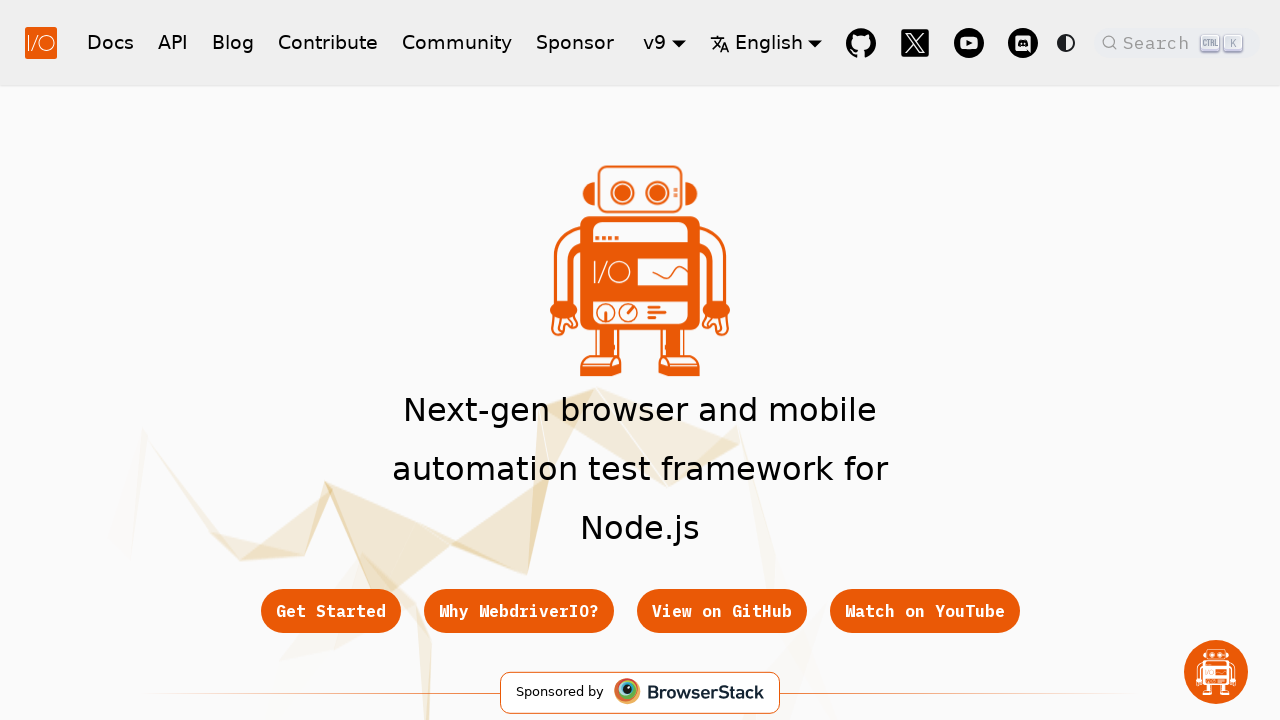